Tests frame handling by switching between frames, clicking buttons inside frames, and counting the total number of frames on the page

Starting URL: https://www.leafground.com/frame.xhtml

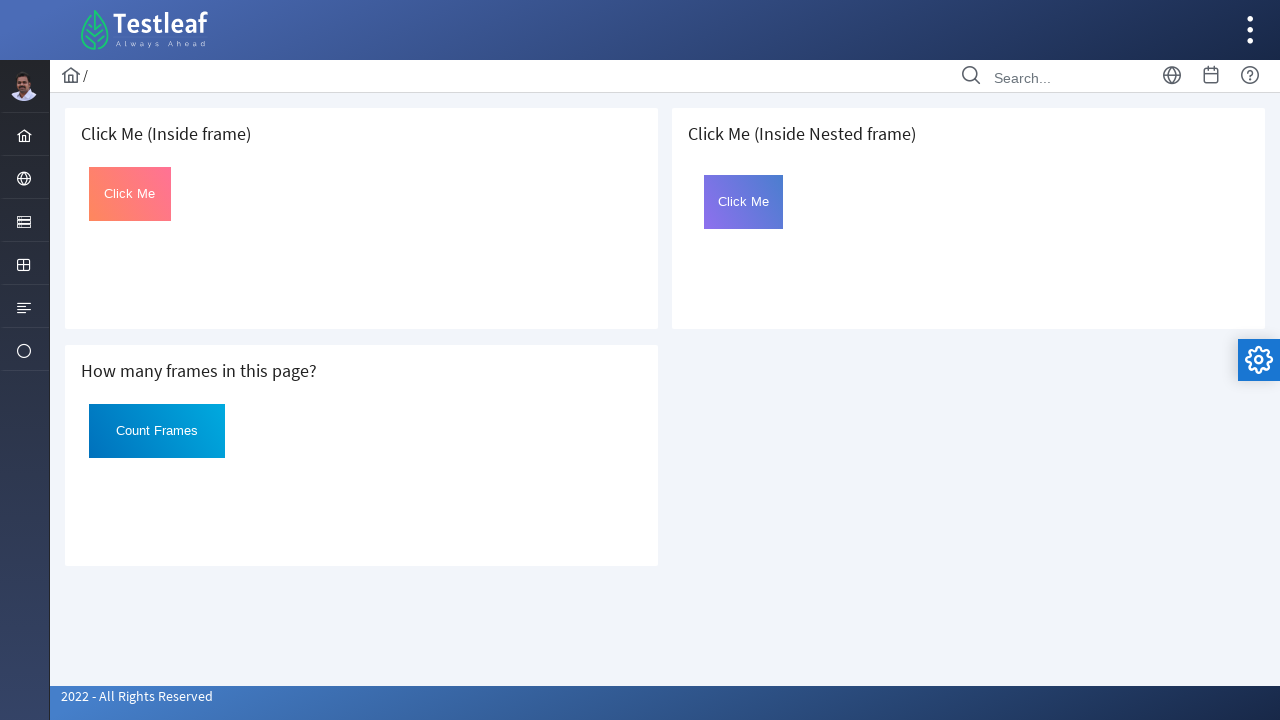

Located the first iframe on the page
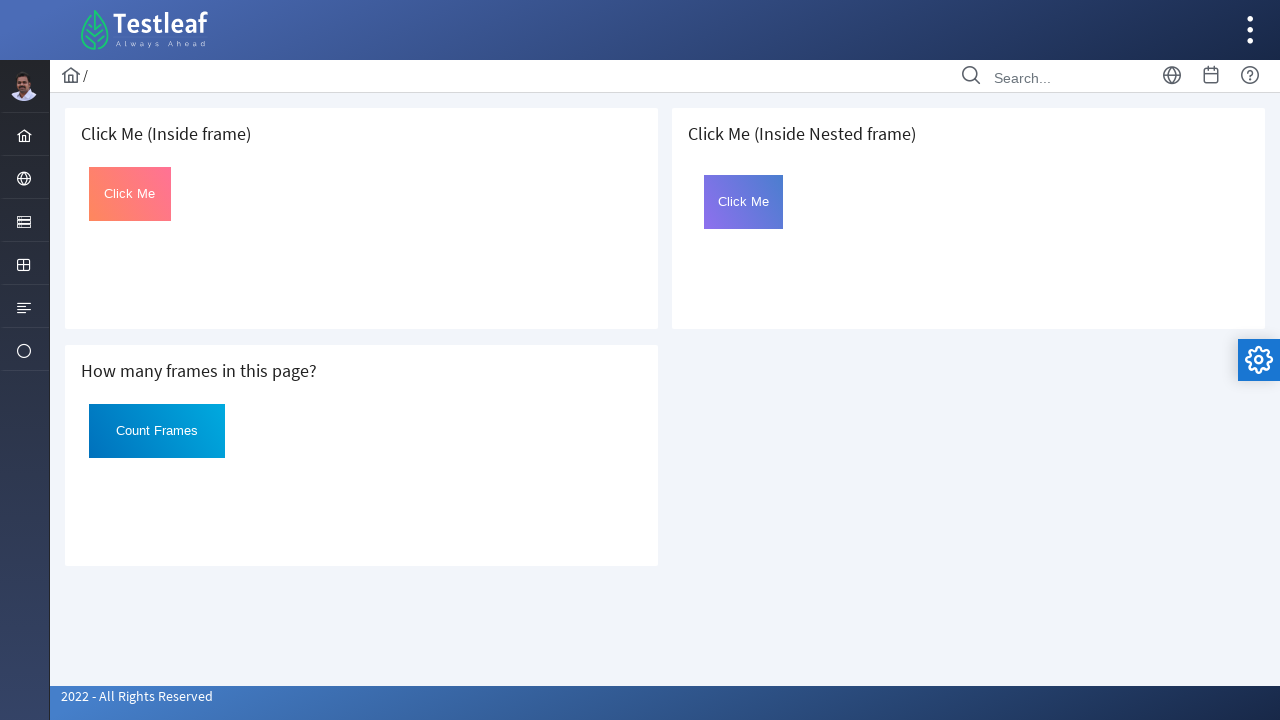

Clicked the button inside the first frame at (130, 194) on iframe >> nth=0 >> internal:control=enter-frame >> #Click
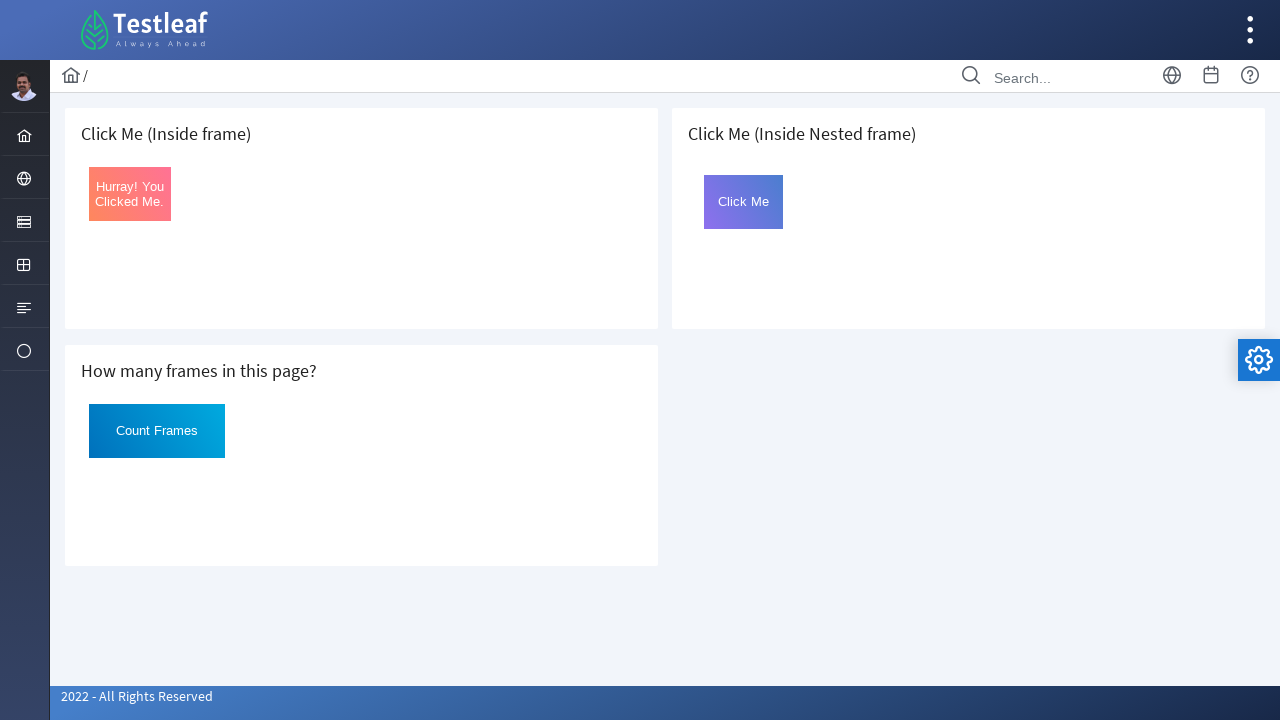

Retrieved button text from first frame: Hurray! You Clicked Me.
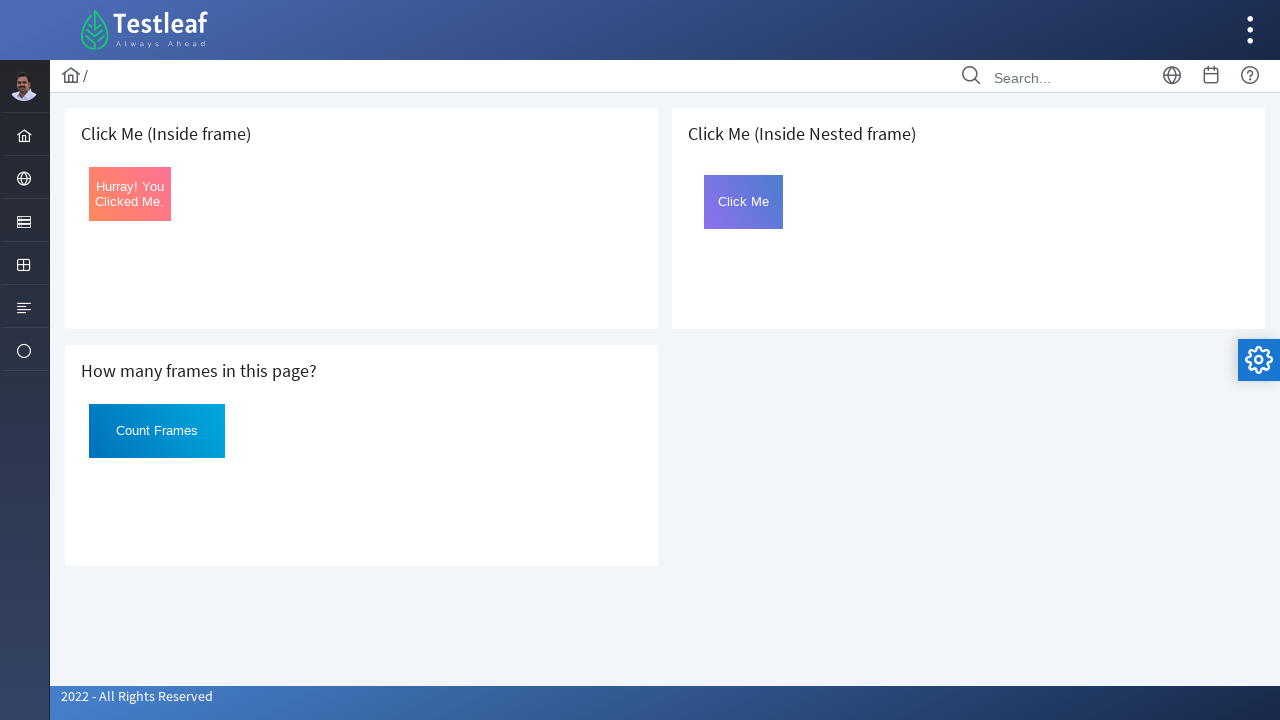

Located the third iframe on the page
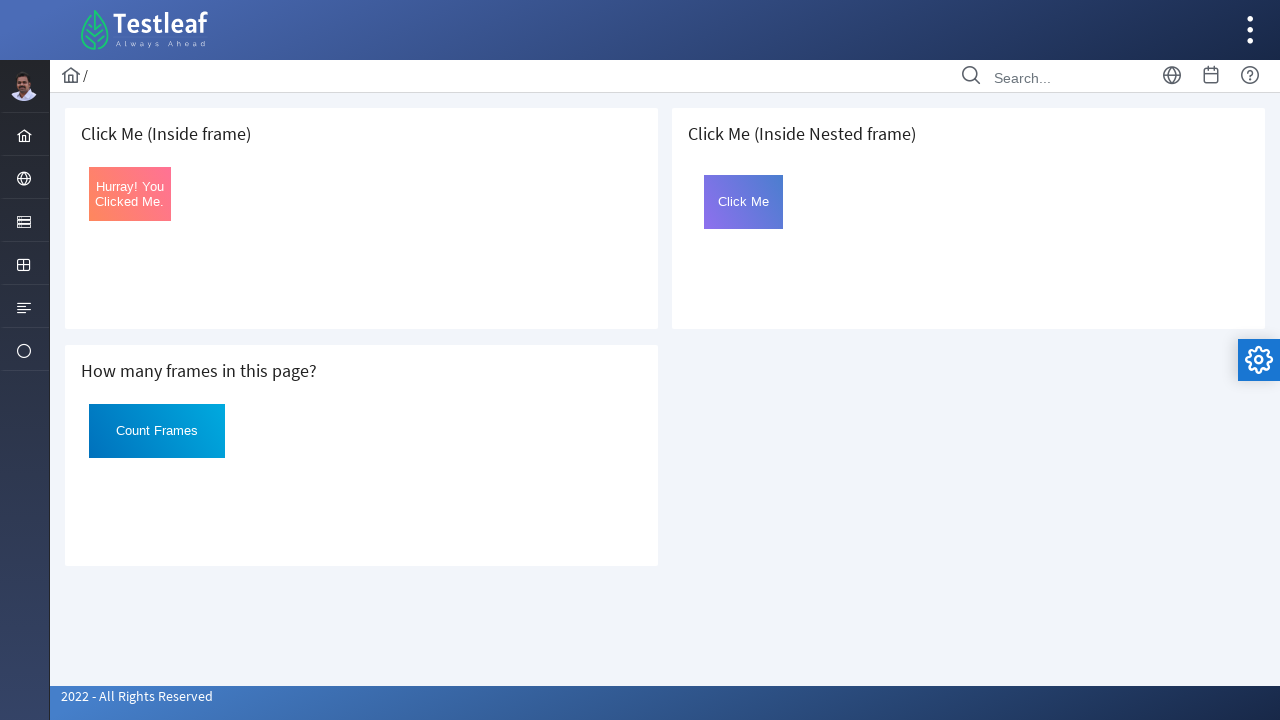

Located the nested iframe inside the third frame
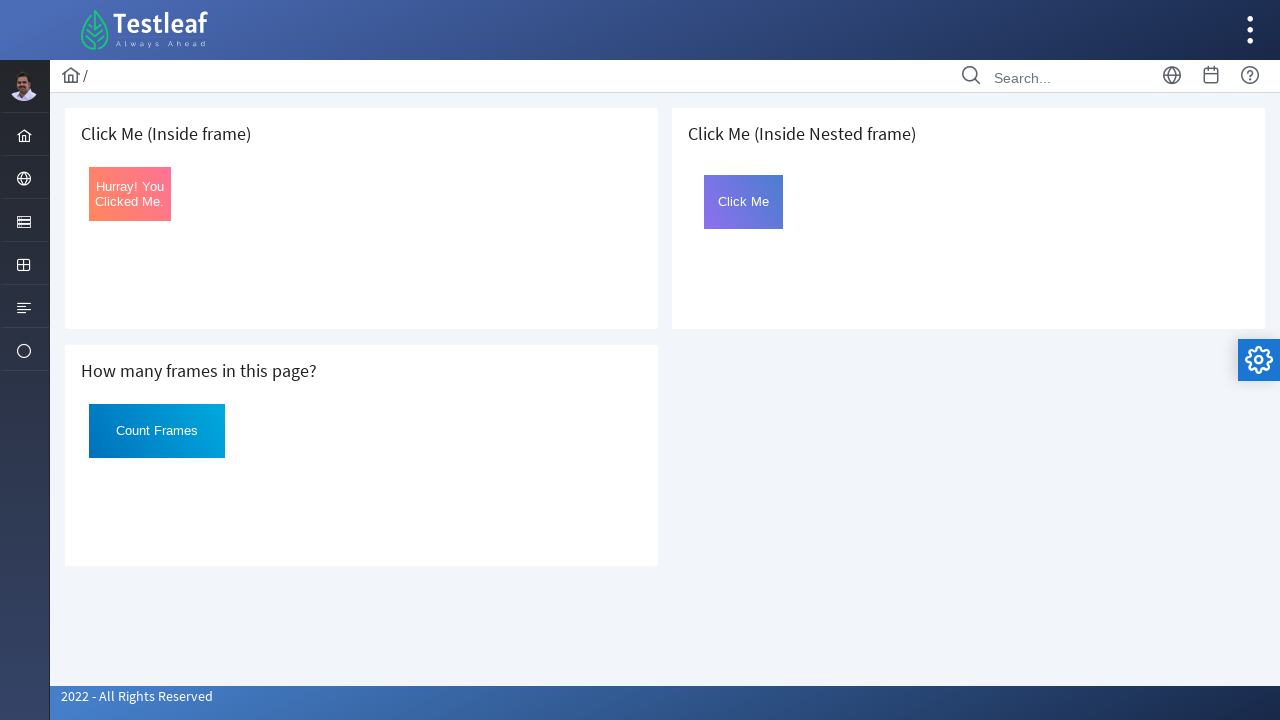

Clicked the button inside the nested frame at (744, 202) on iframe >> nth=2 >> internal:control=enter-frame >> iframe[name='frame2'] >> inte
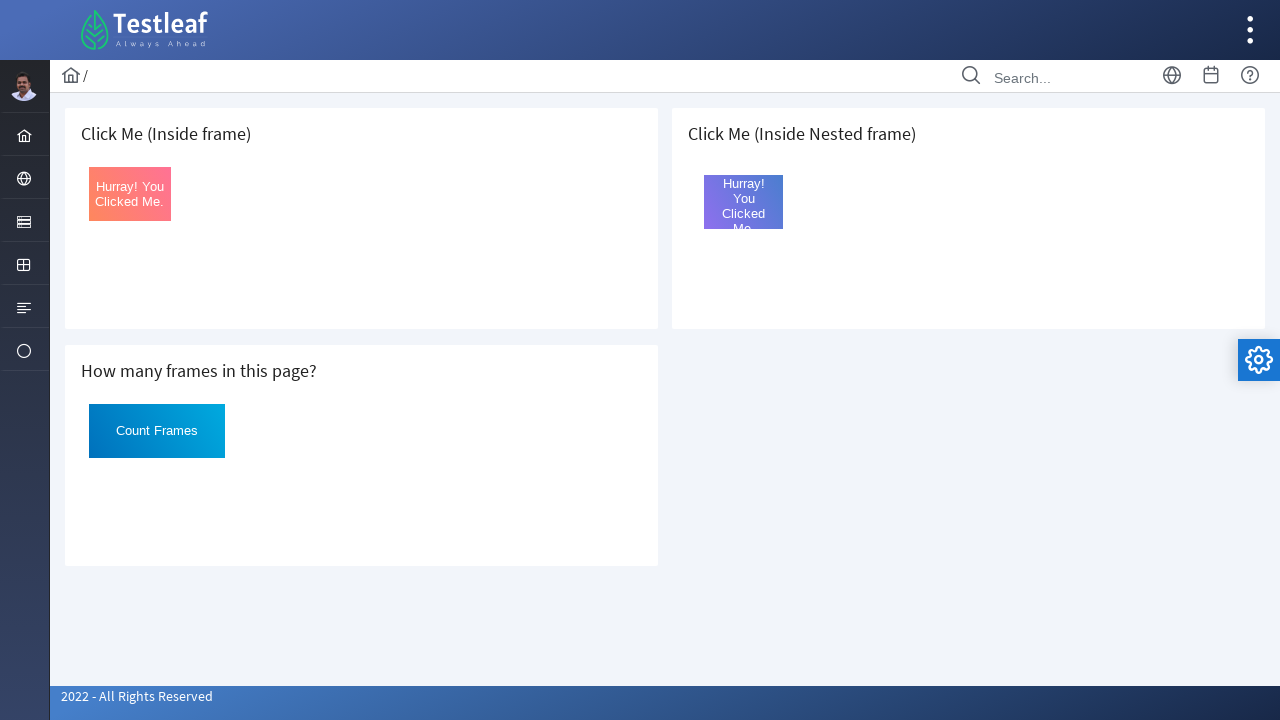

Retrieved button text from nested frame: Hurray! You Clicked Me.
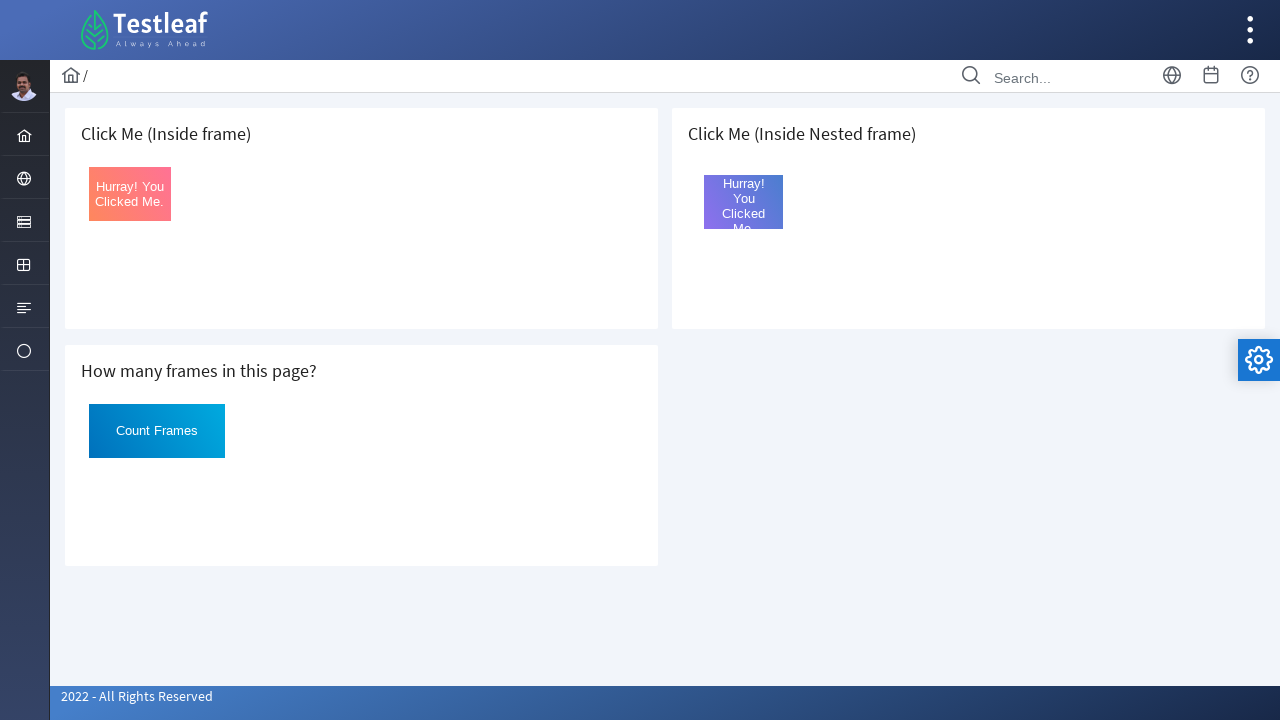

Counted total number of frames on page: 3
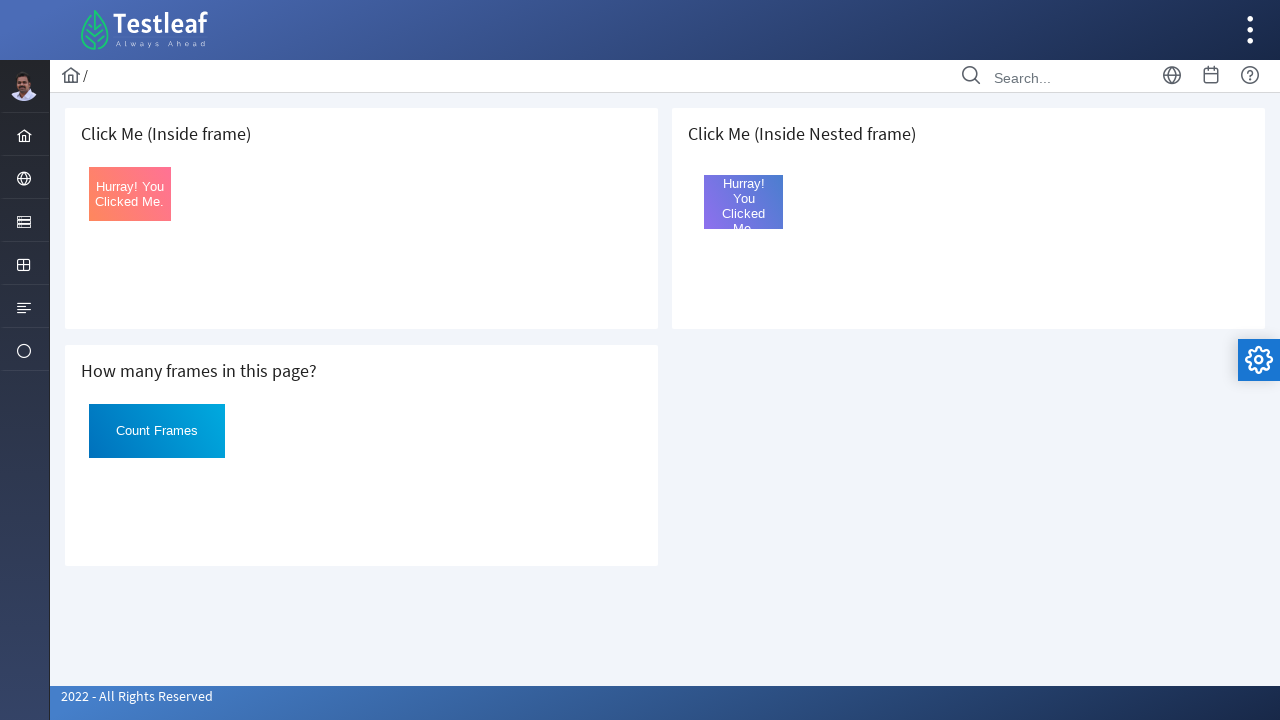

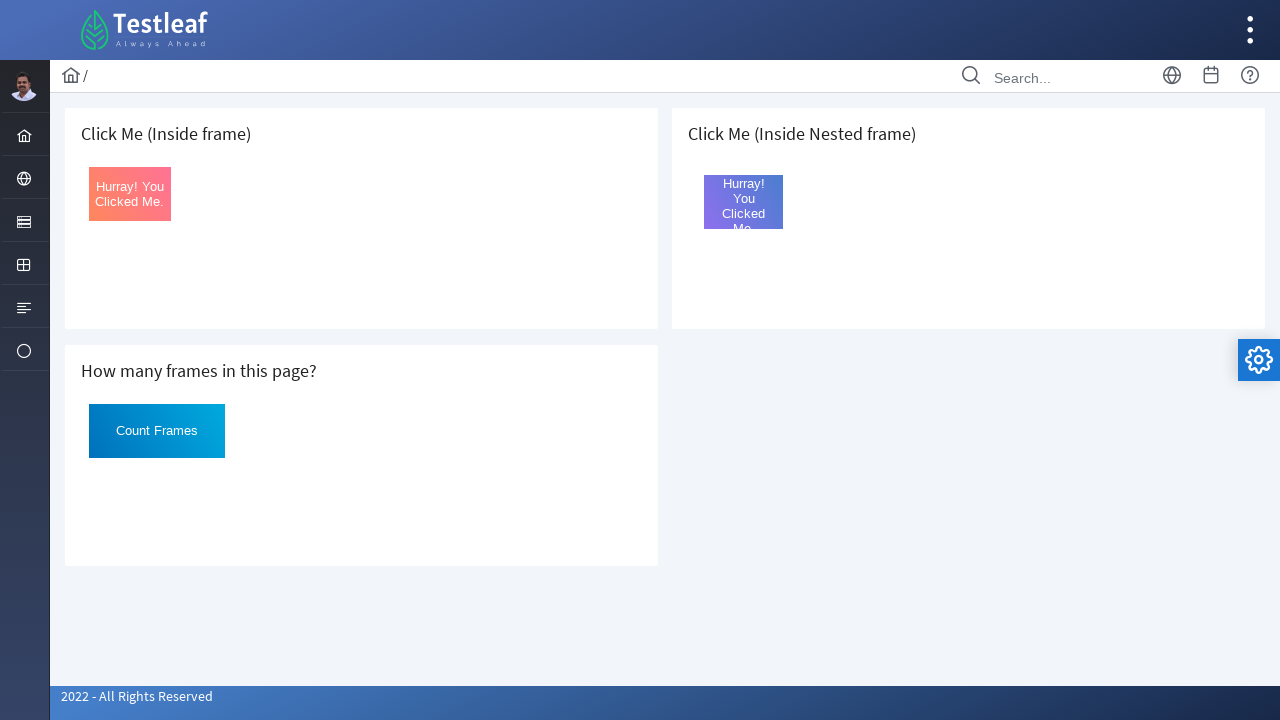